Tests a registration page by filling in username and email fields, submitting the form, and verifying the user appears in a table

Starting URL: https://material.playwrightvn.com/

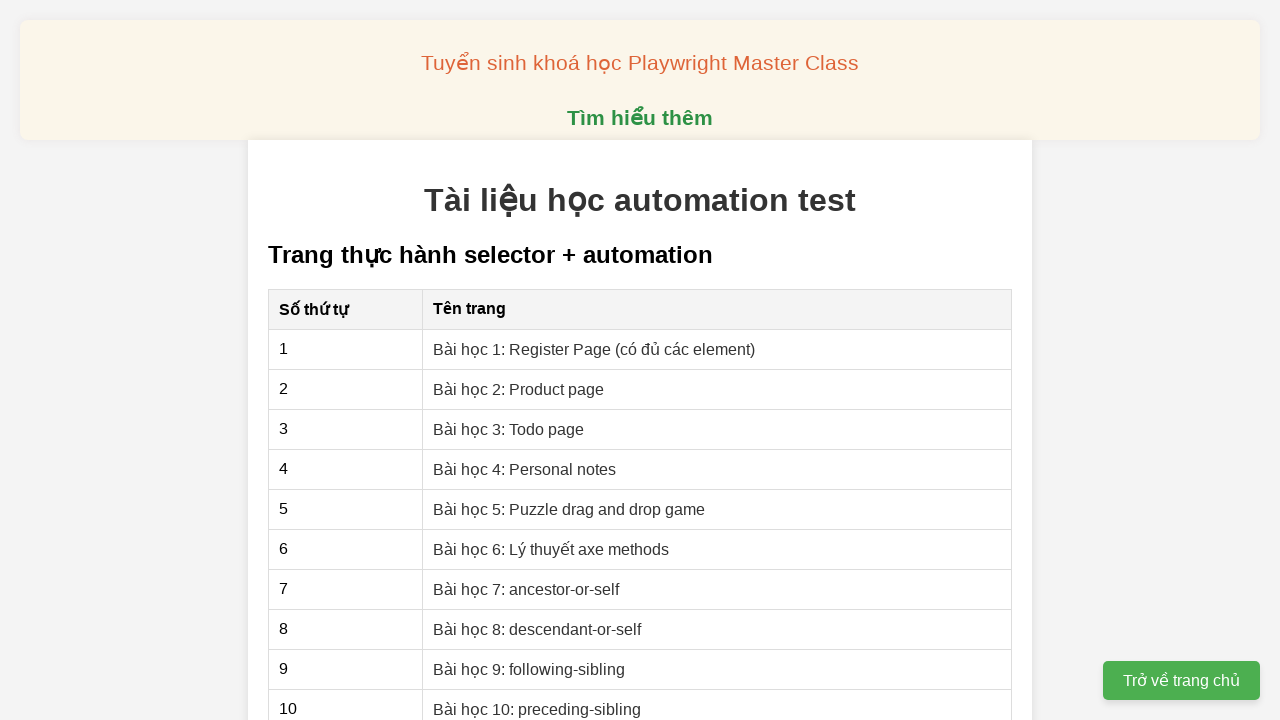

Clicked on the registration page link at (594, 349) on xpath=//a[contains(text(), 'Bài học 1: Register Page (có đủ các element)')]
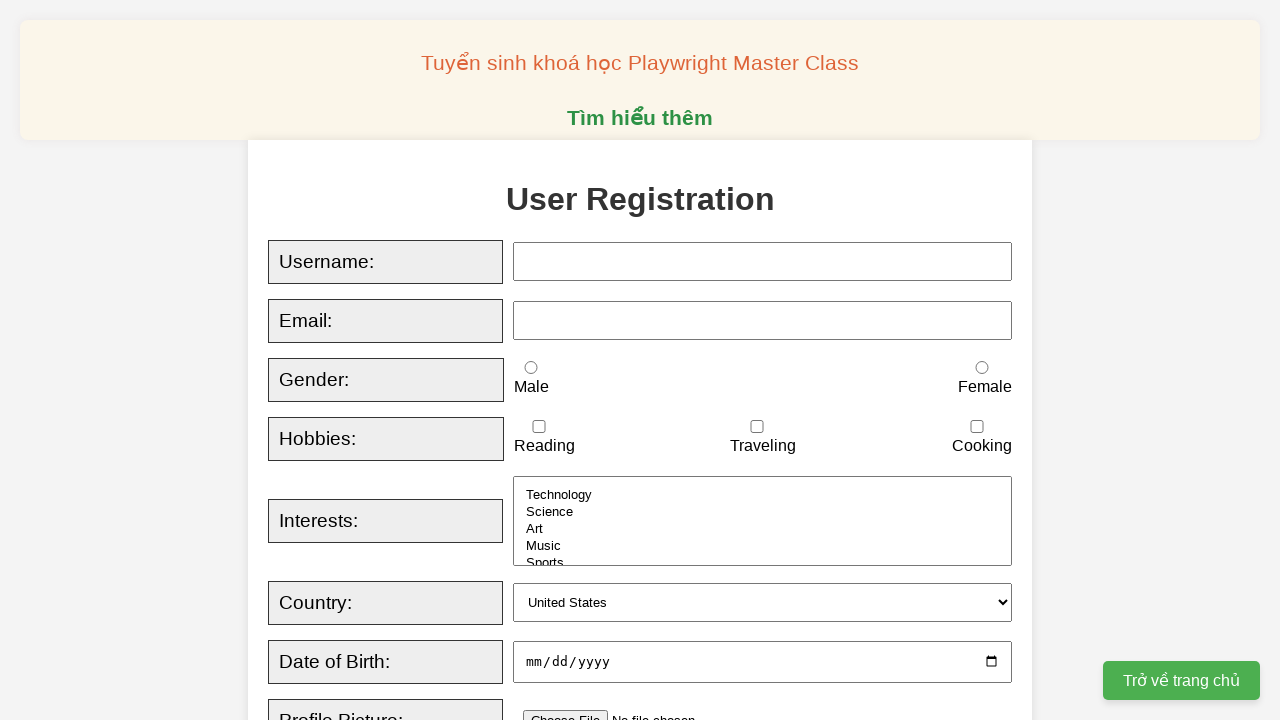

Filled username field with 'testing123' on #username
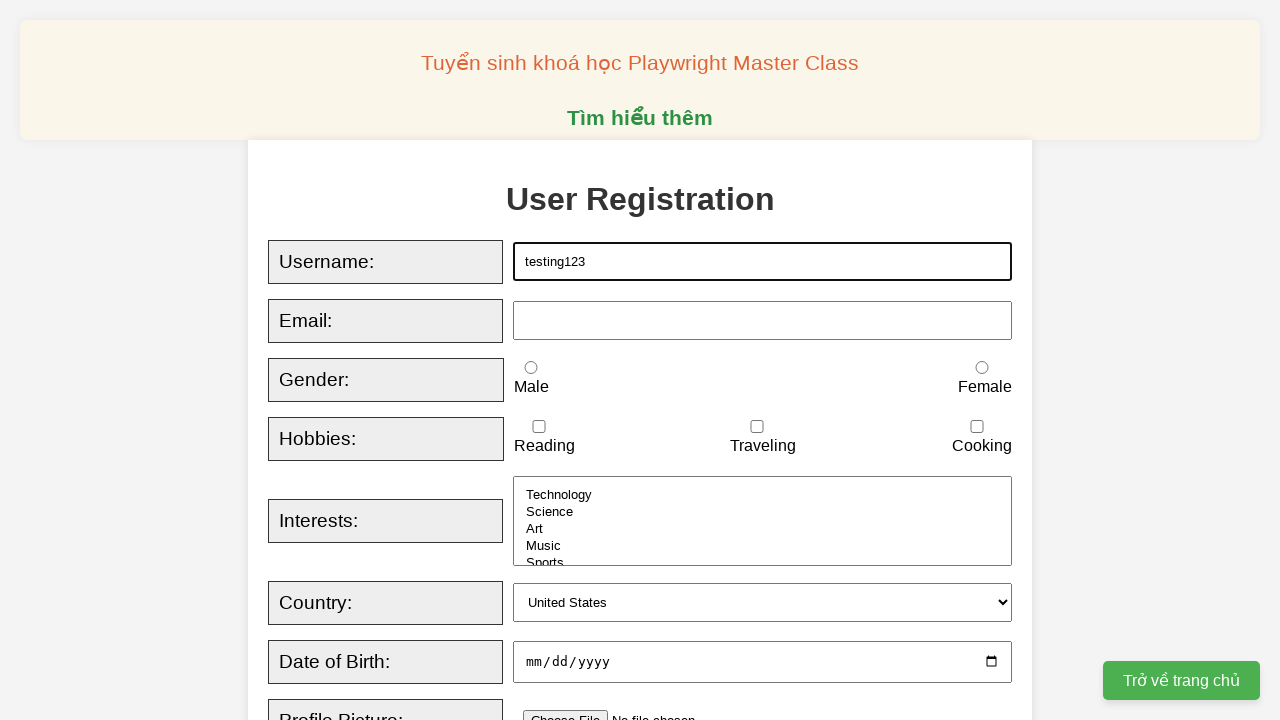

Filled email field with 'testing123@gmail.com' on #email
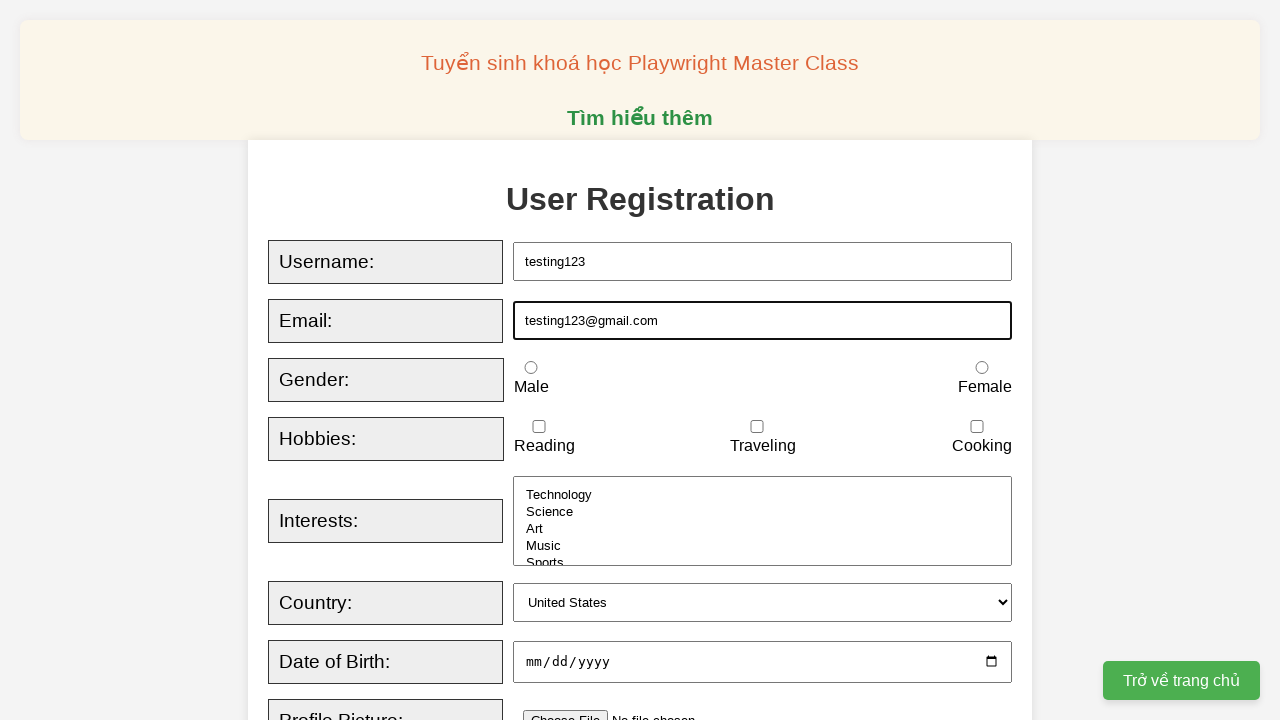

Clicked the Register button to submit the form at (528, 360) on role=button[name='Register']
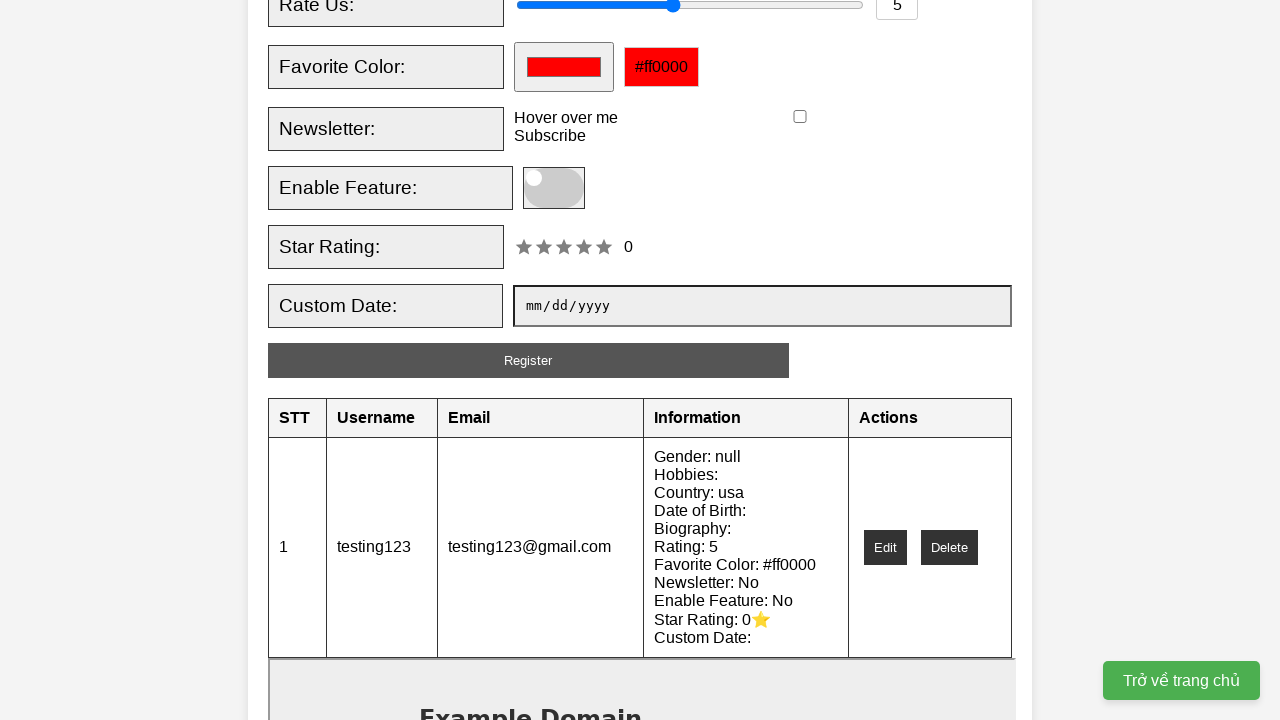

Verified user appears in the table - registration successful
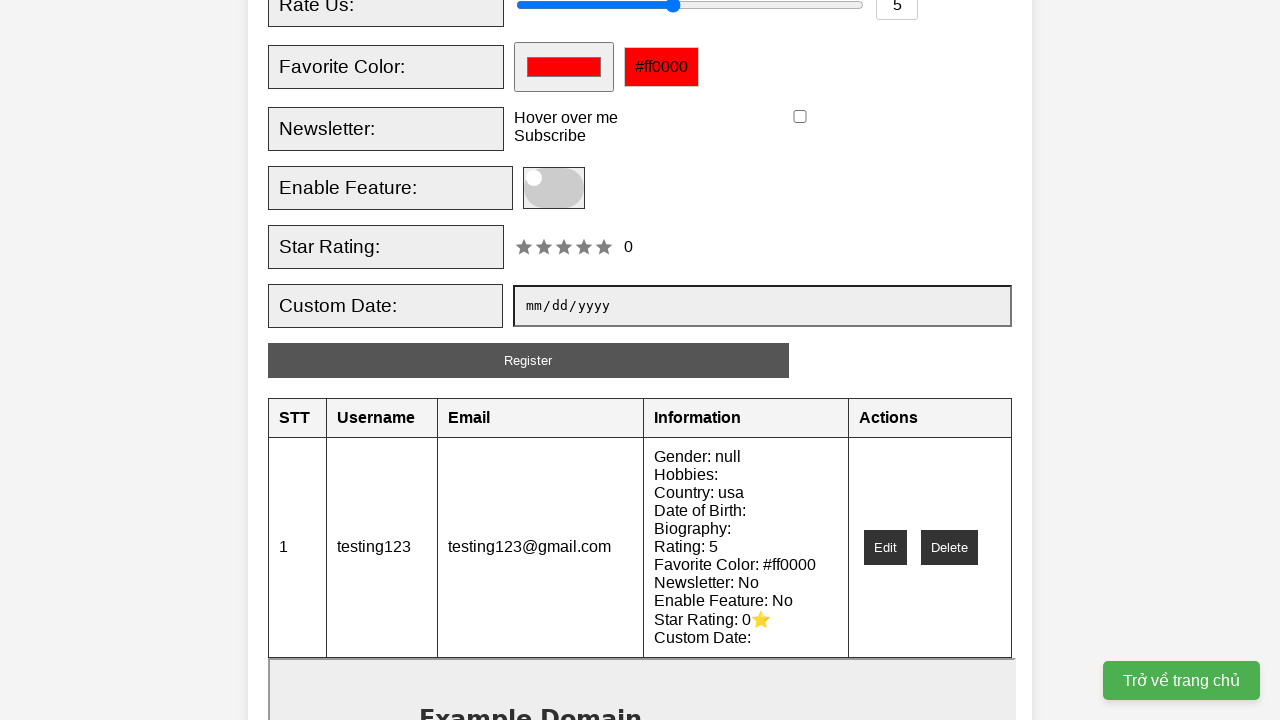

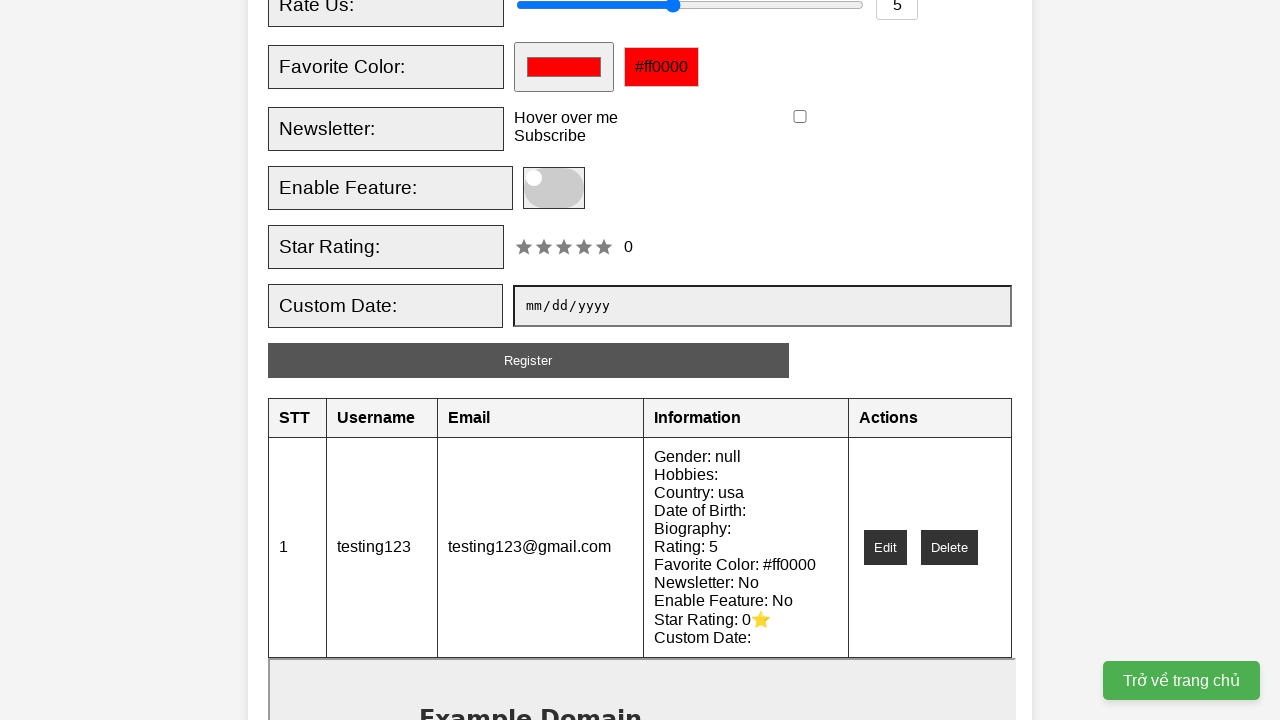